Tests editing a todo item and saving changes by blurring the input textbox, verifying the text updates correctly

Starting URL: https://todomvc.com/examples/typescript-angular/#/

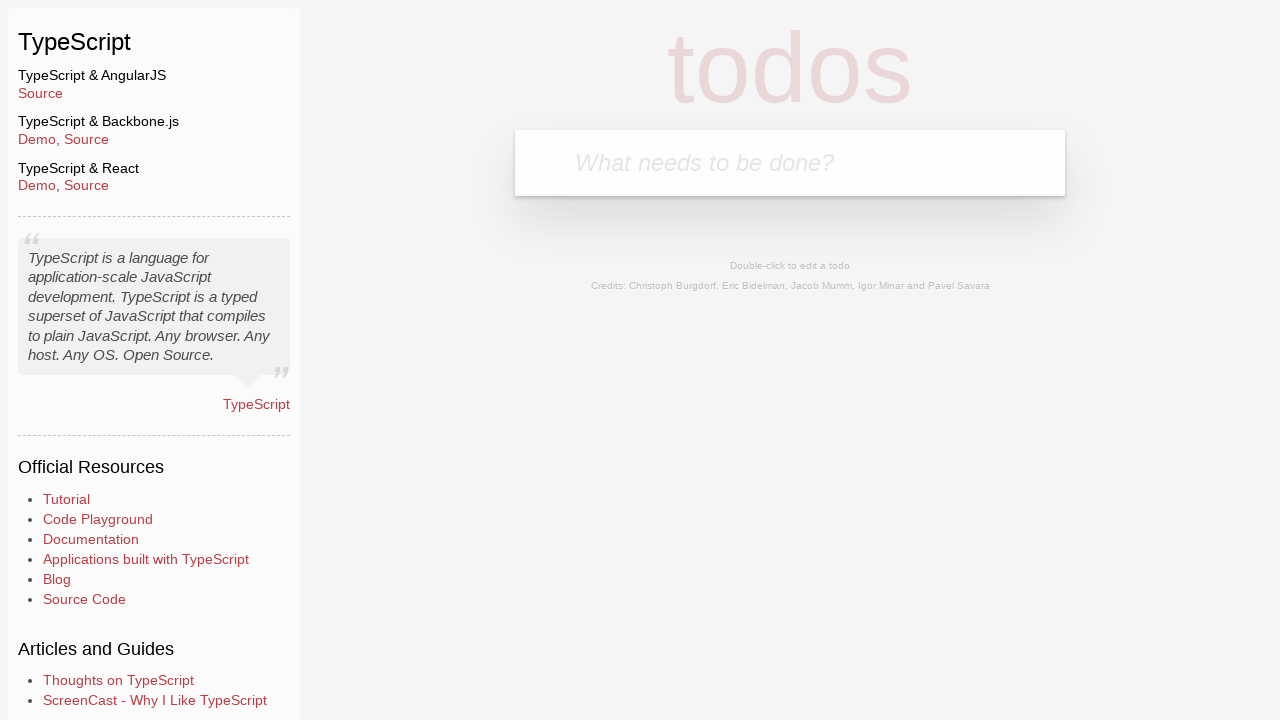

Filled new todo input with 'Lorem' on .new-todo
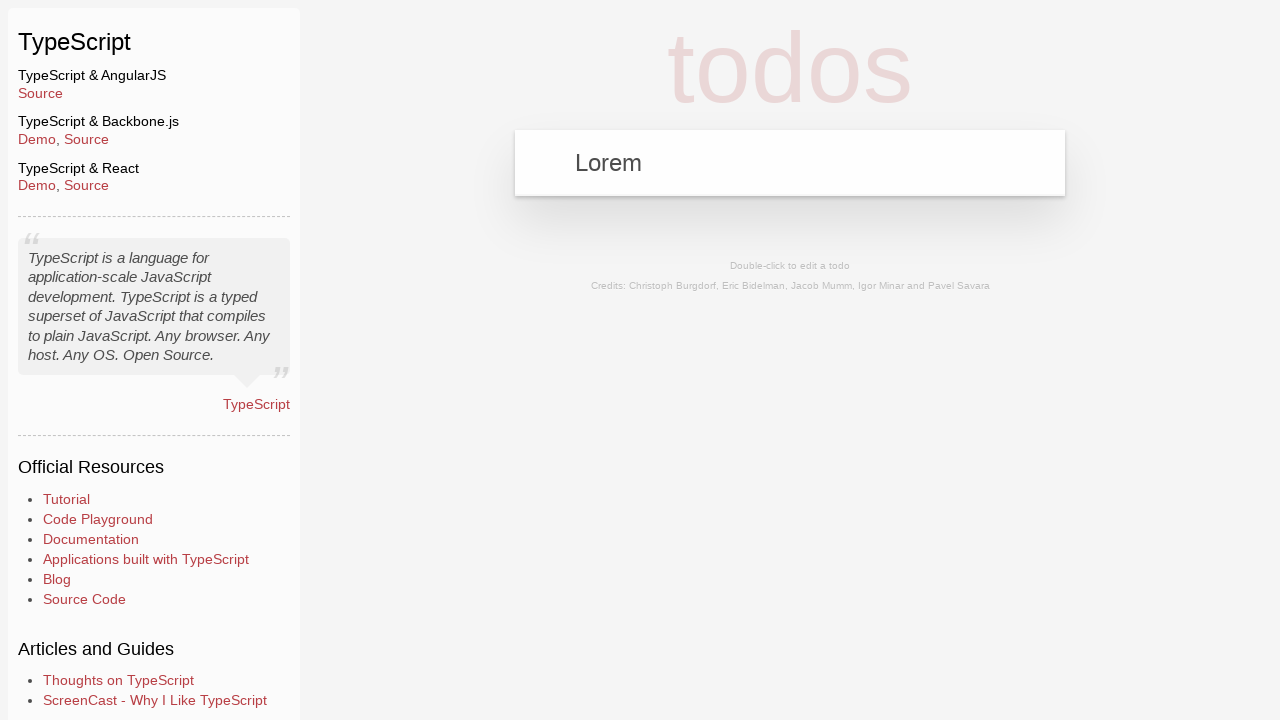

Pressed Enter to create new todo 'Lorem' on .new-todo
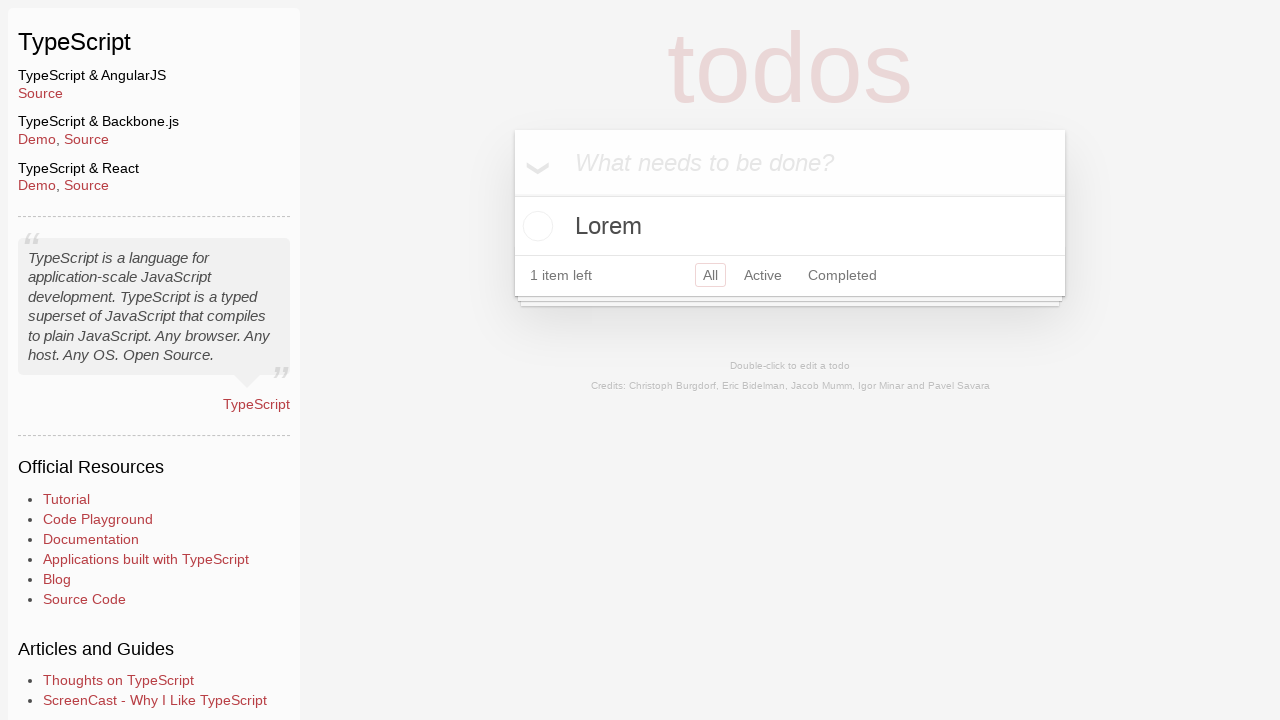

Double-clicked 'Lorem' todo to enter edit mode at (790, 226) on text=Lorem
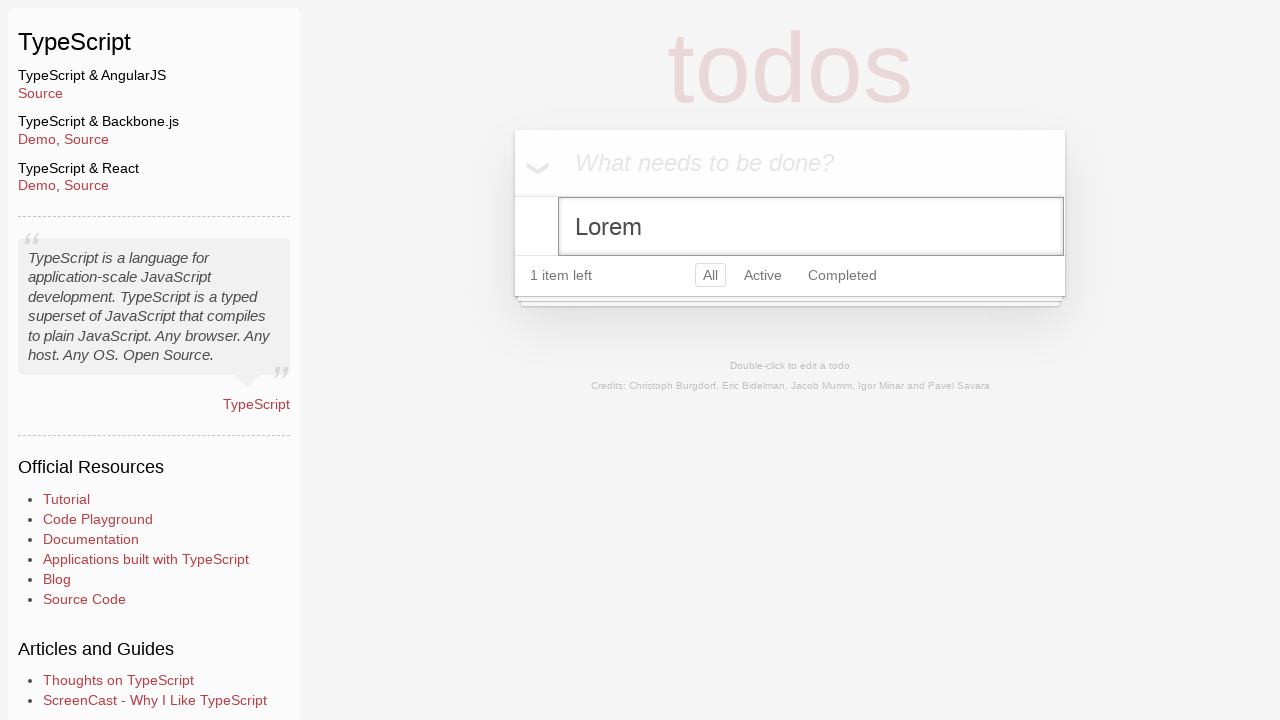

Filled edit input with new text 'Ipsum' on .todo-list li.editing .edit
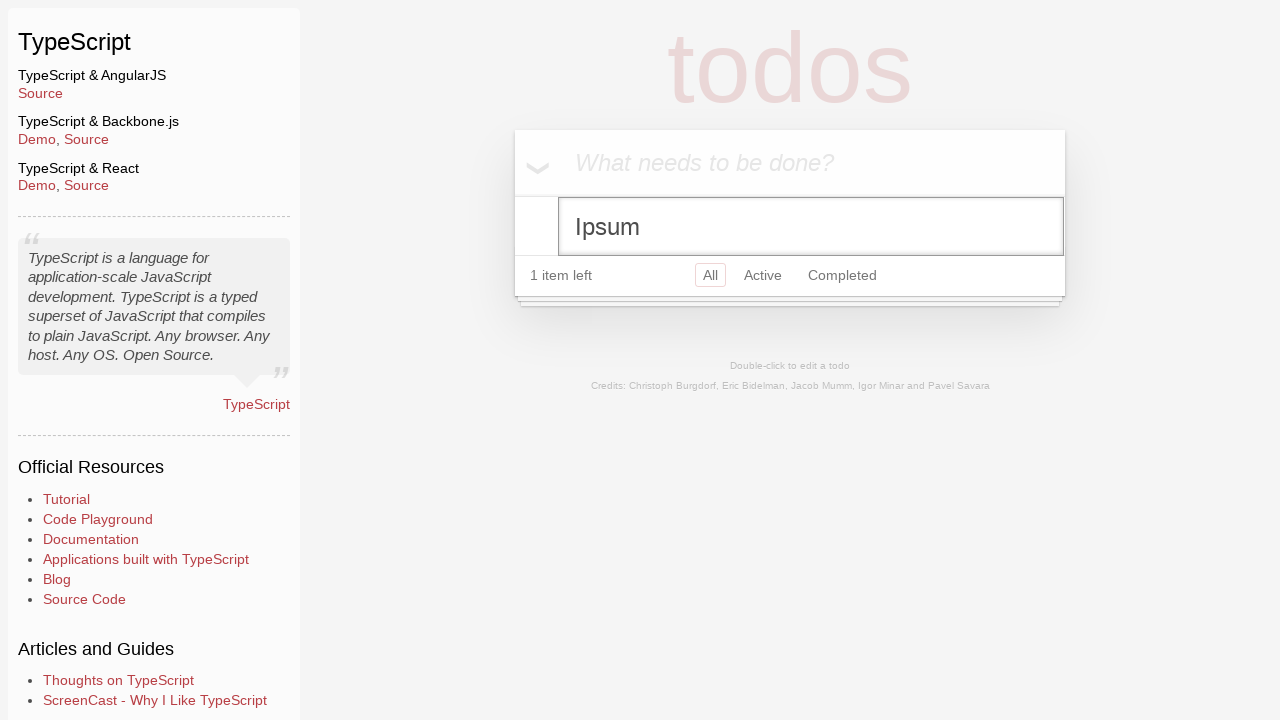

Clicked header to blur input and save changes at (790, 163) on .header
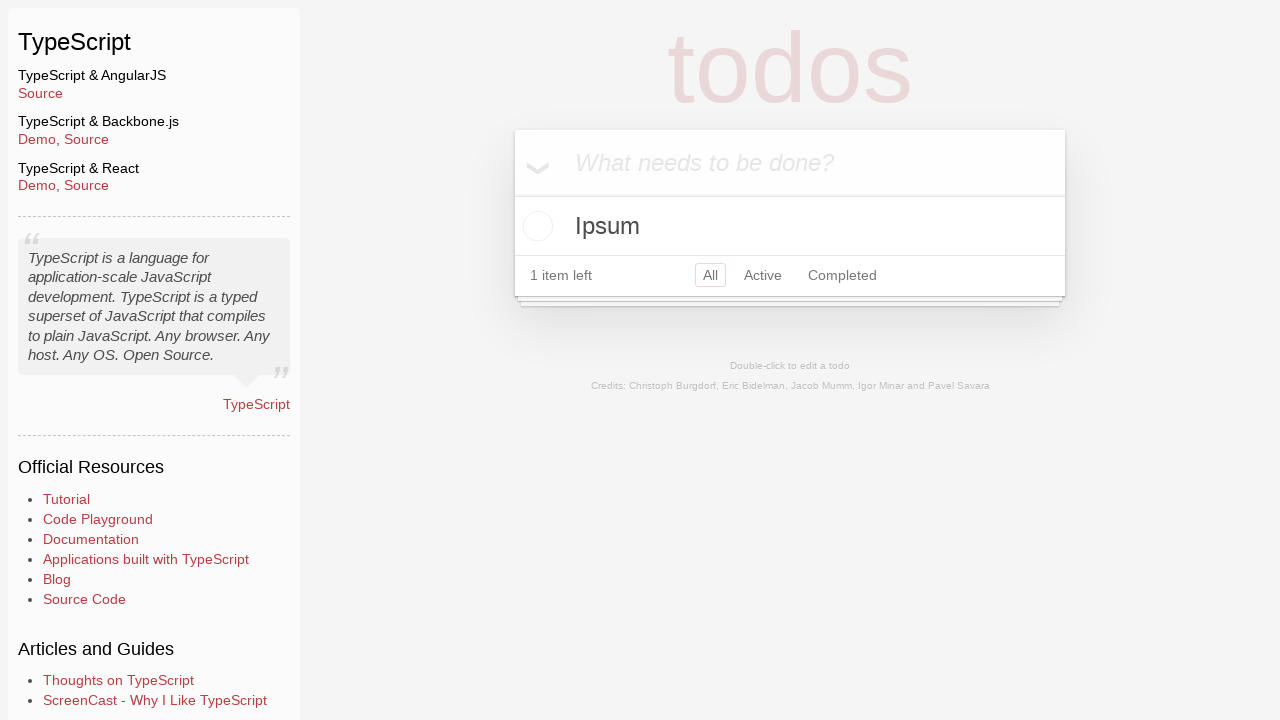

Verified todo text updated to 'Ipsum'
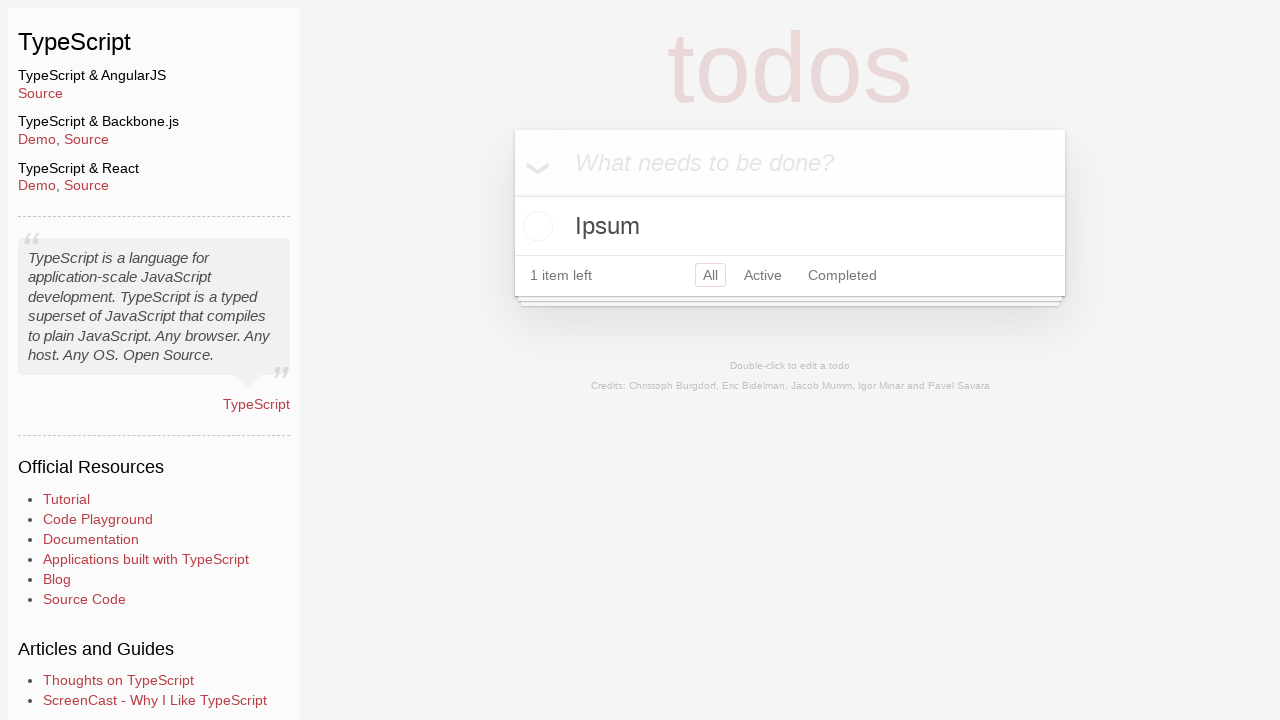

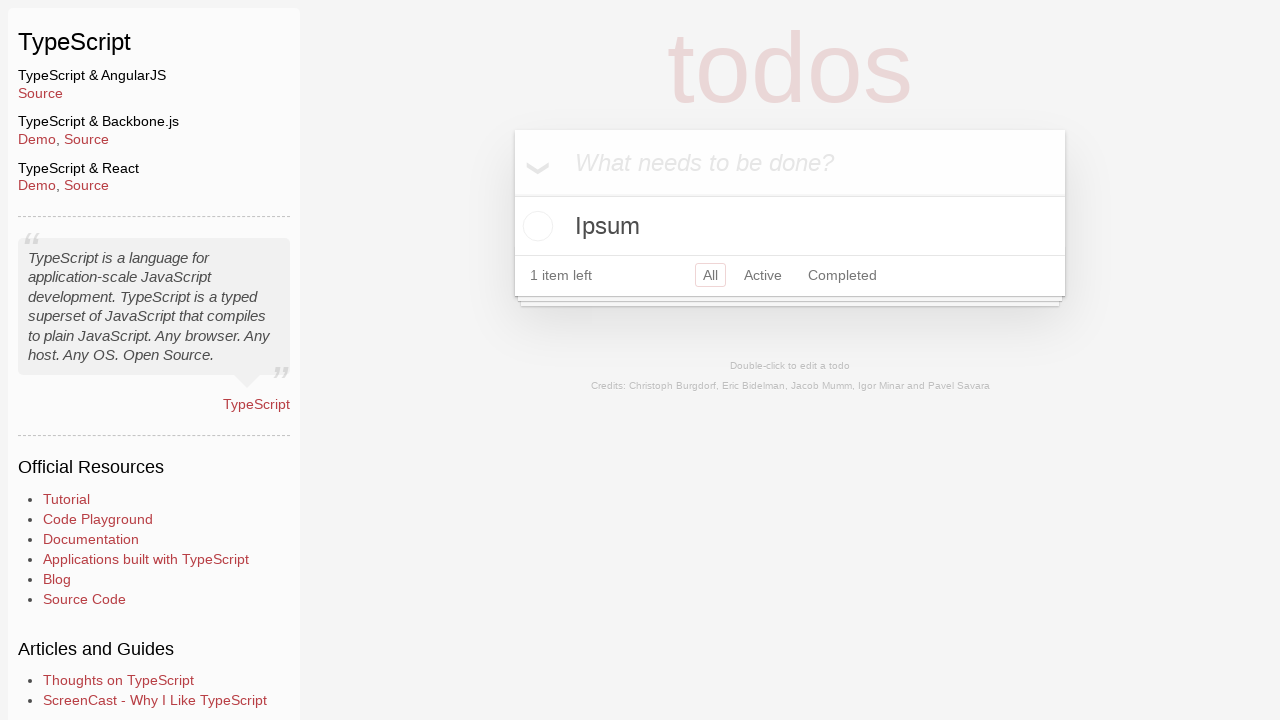